Navigates to Salesforce login page and clicks on the "Try for Free" link

Starting URL: https://login.salesforce.com/?locale=in

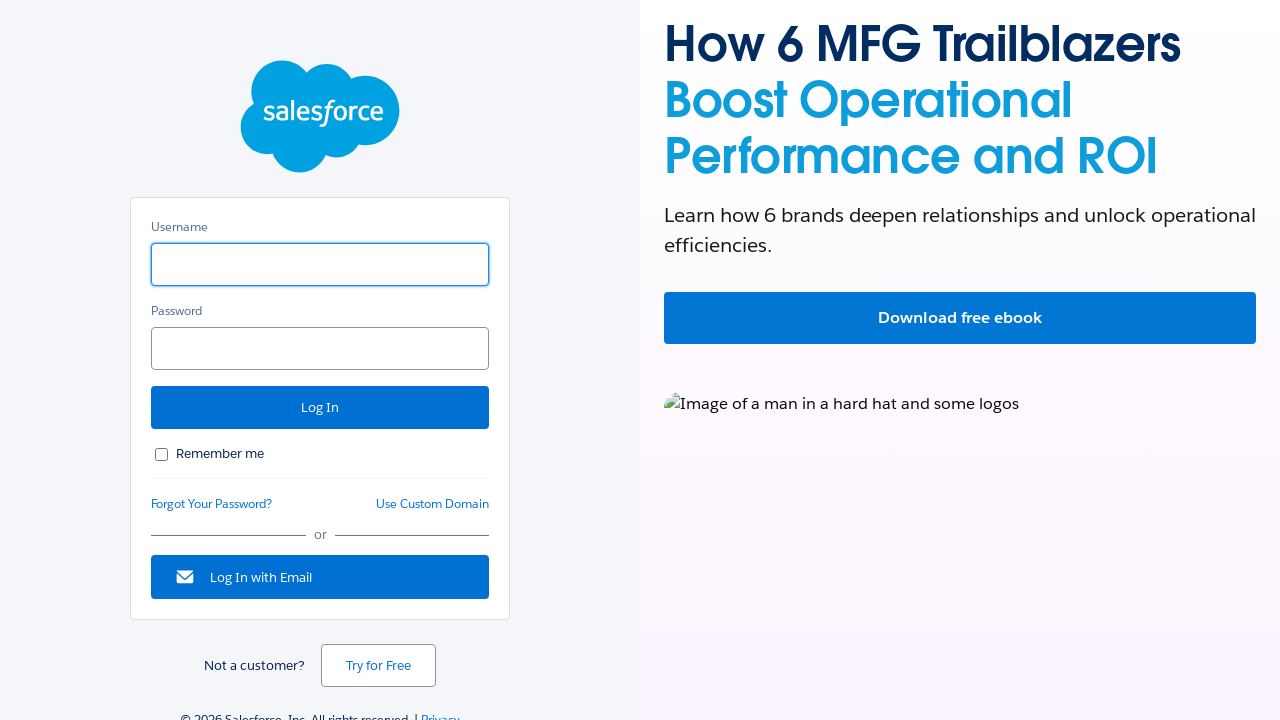

Navigated to Salesforce login page
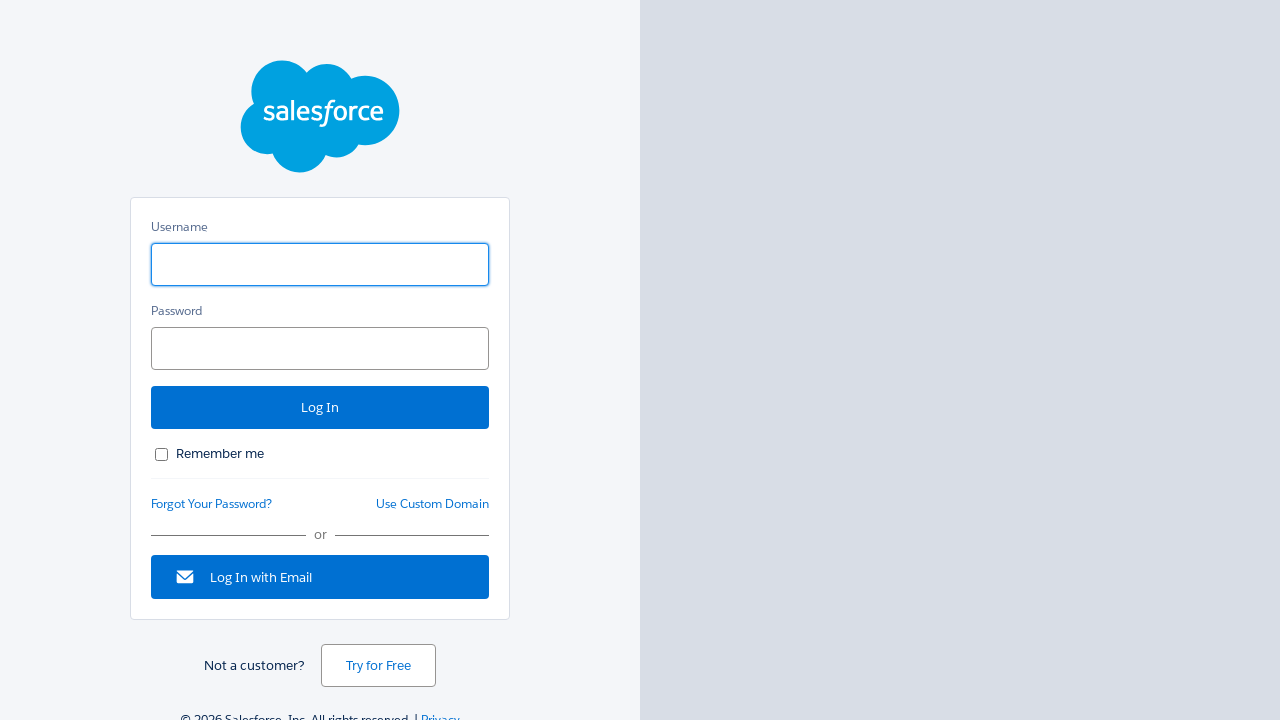

Clicked on the 'Try for Free' link at (378, 666) on a:text('Try for Free')
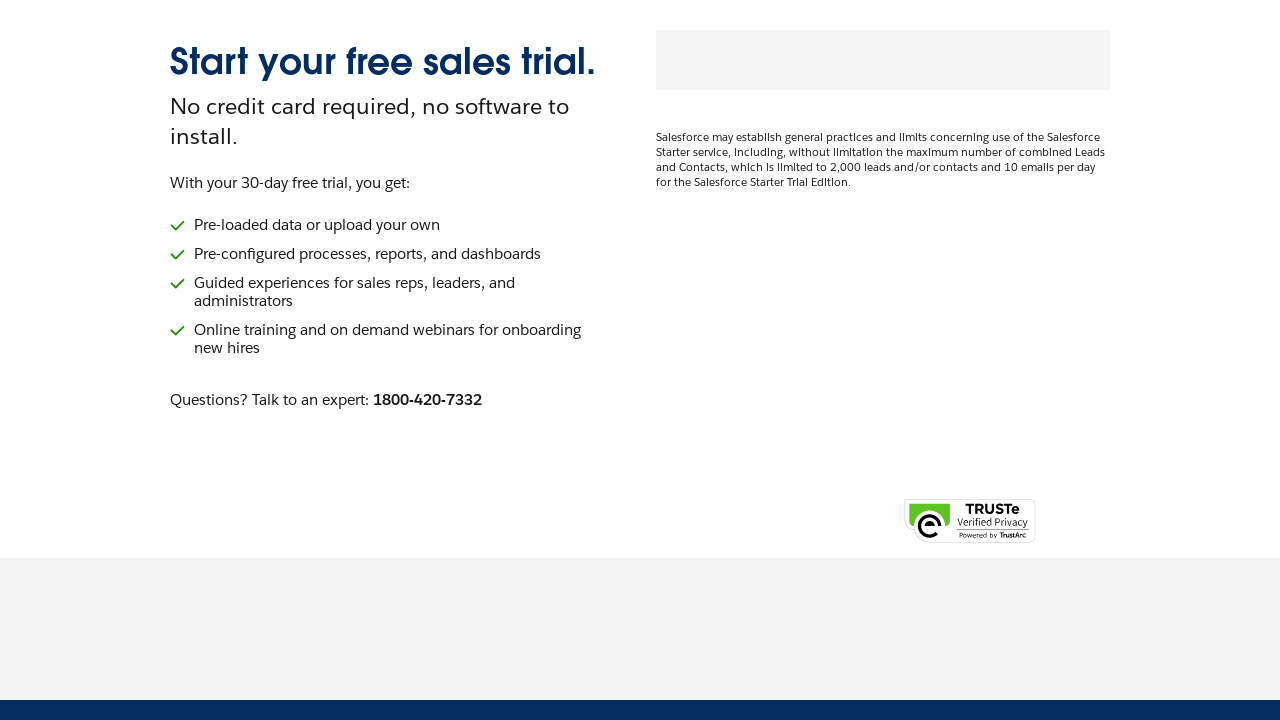

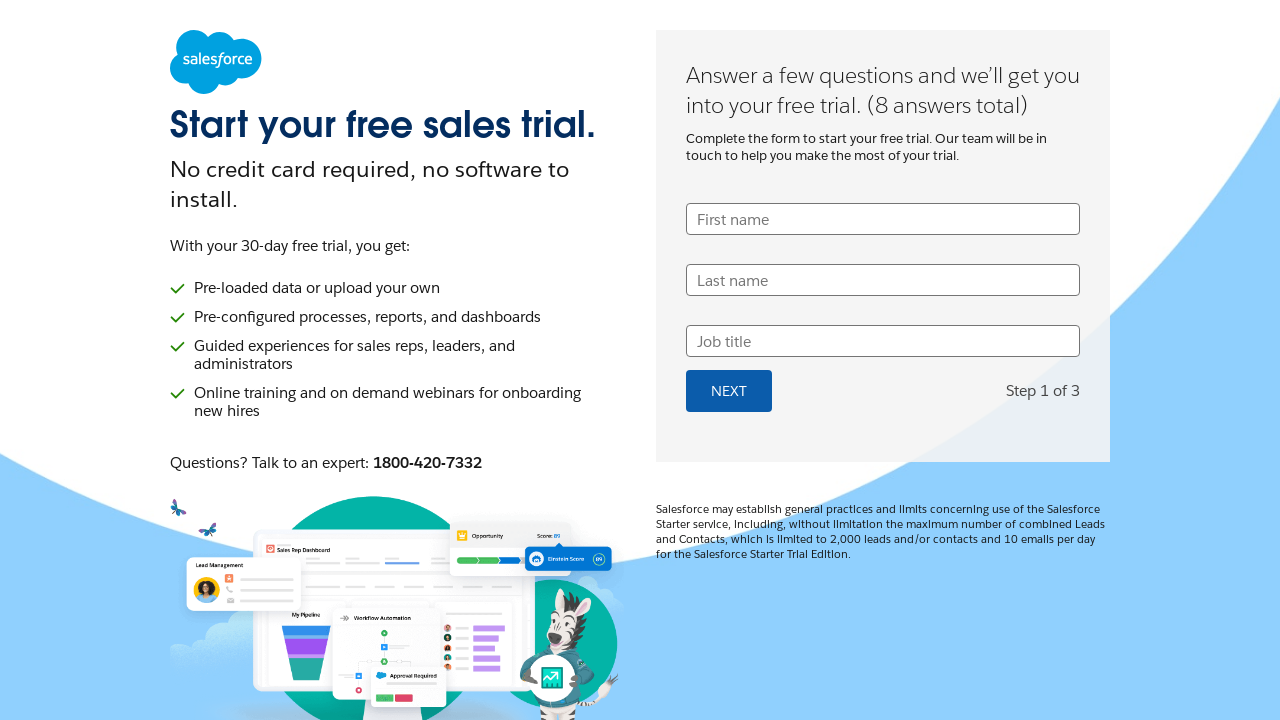